Tests clicking on the Advertising products link in the header and verifies the page title

Starting URL: https://www.leomax.ru

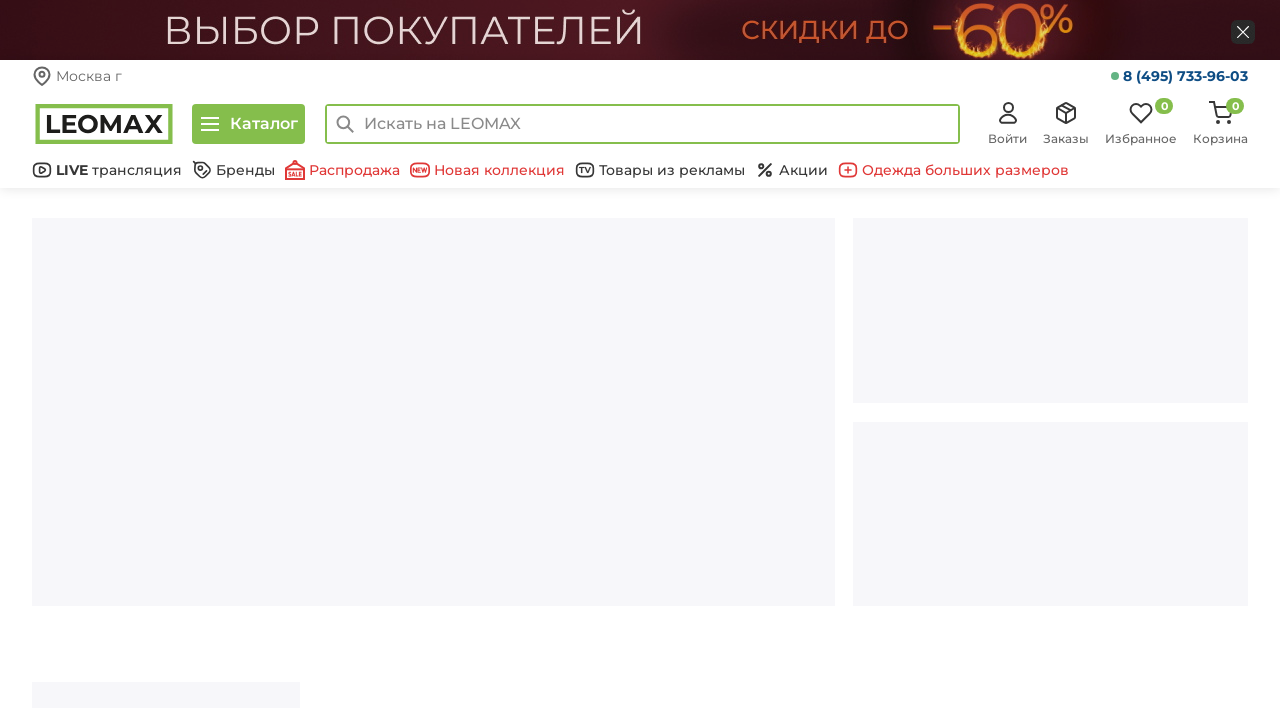

Clicked on Advertising products link in header at (660, 170) on a.bottom-header__link[href='/products/tovary_leomax/']
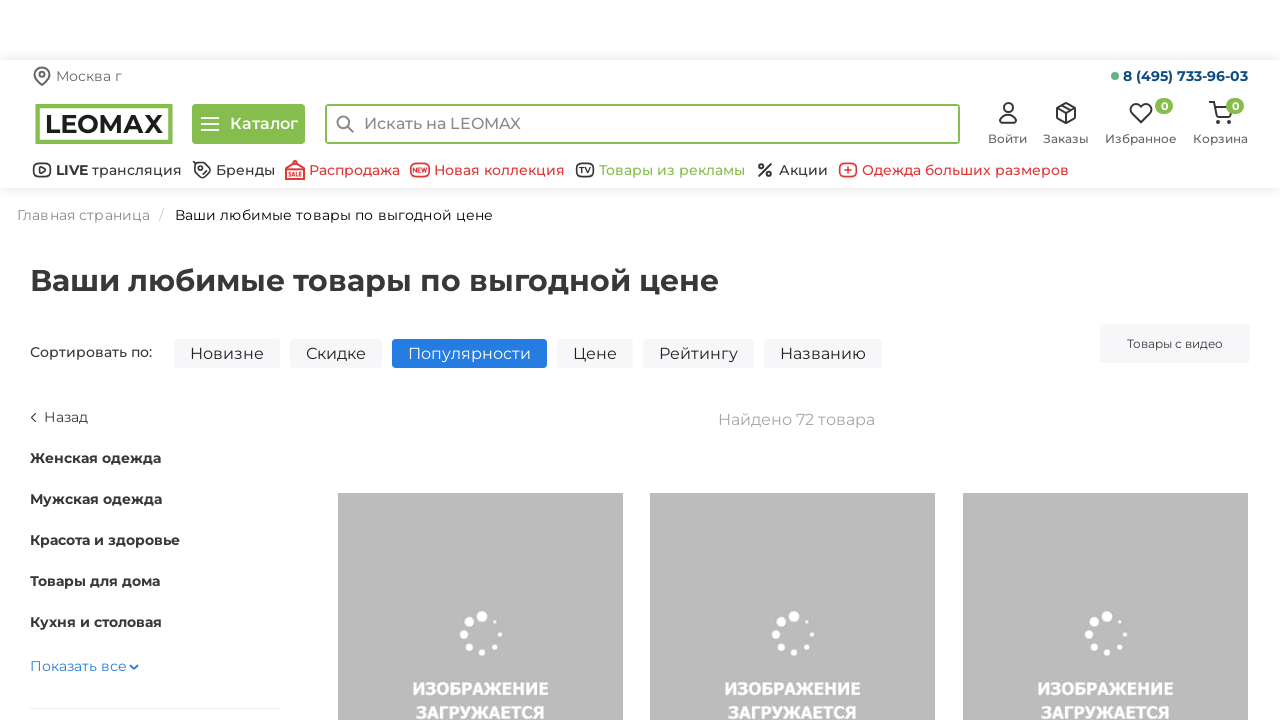

Page loaded and DOM content rendered
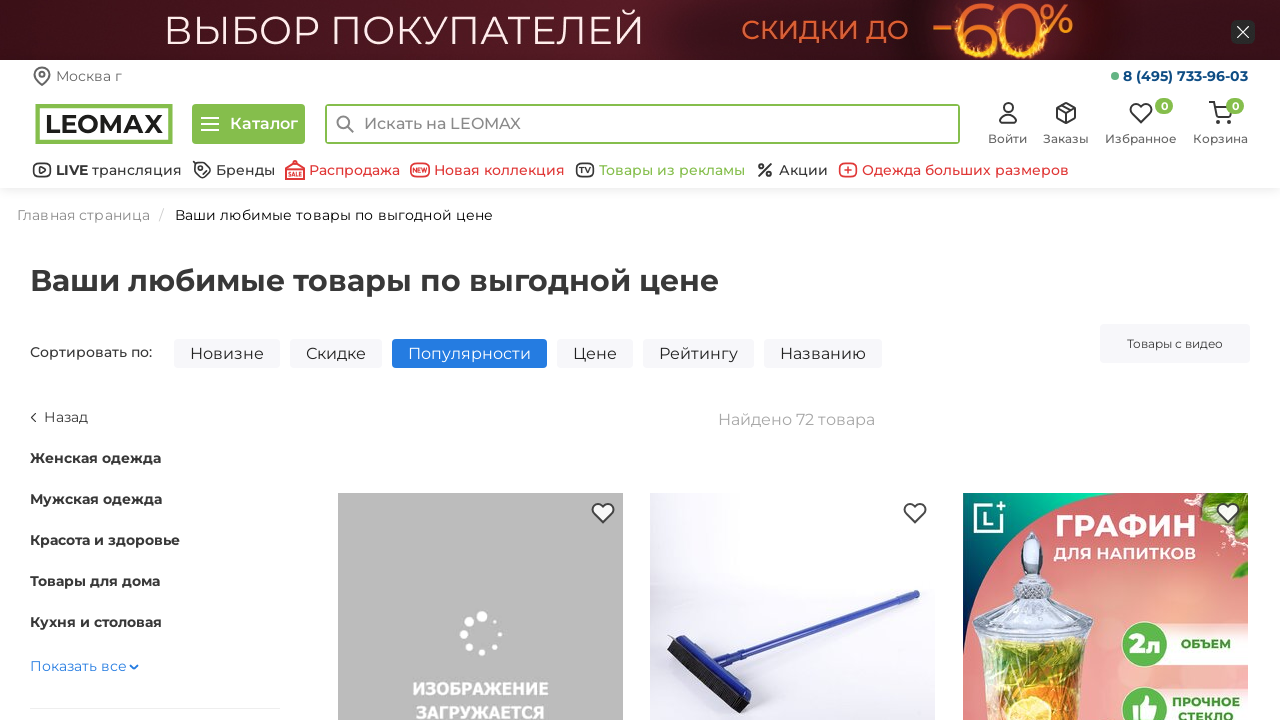

Verified page title is 'Самые продаваемые товары от Леомакс | Leomax'
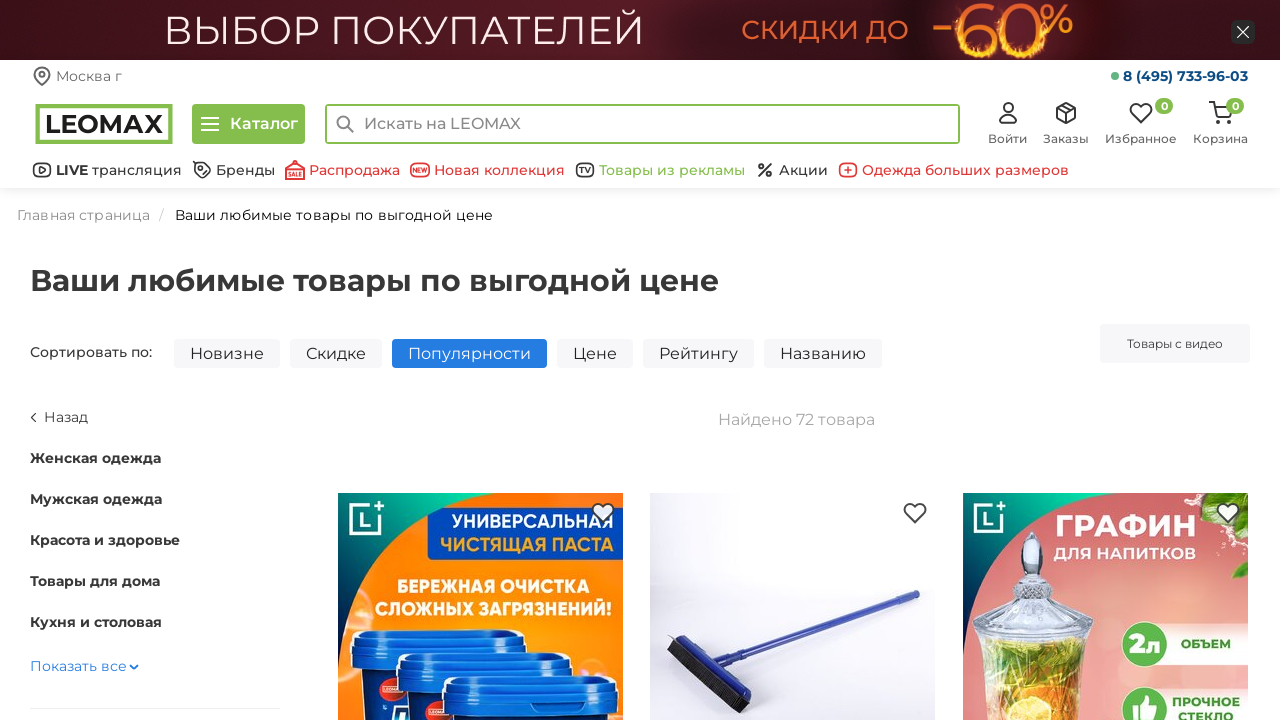

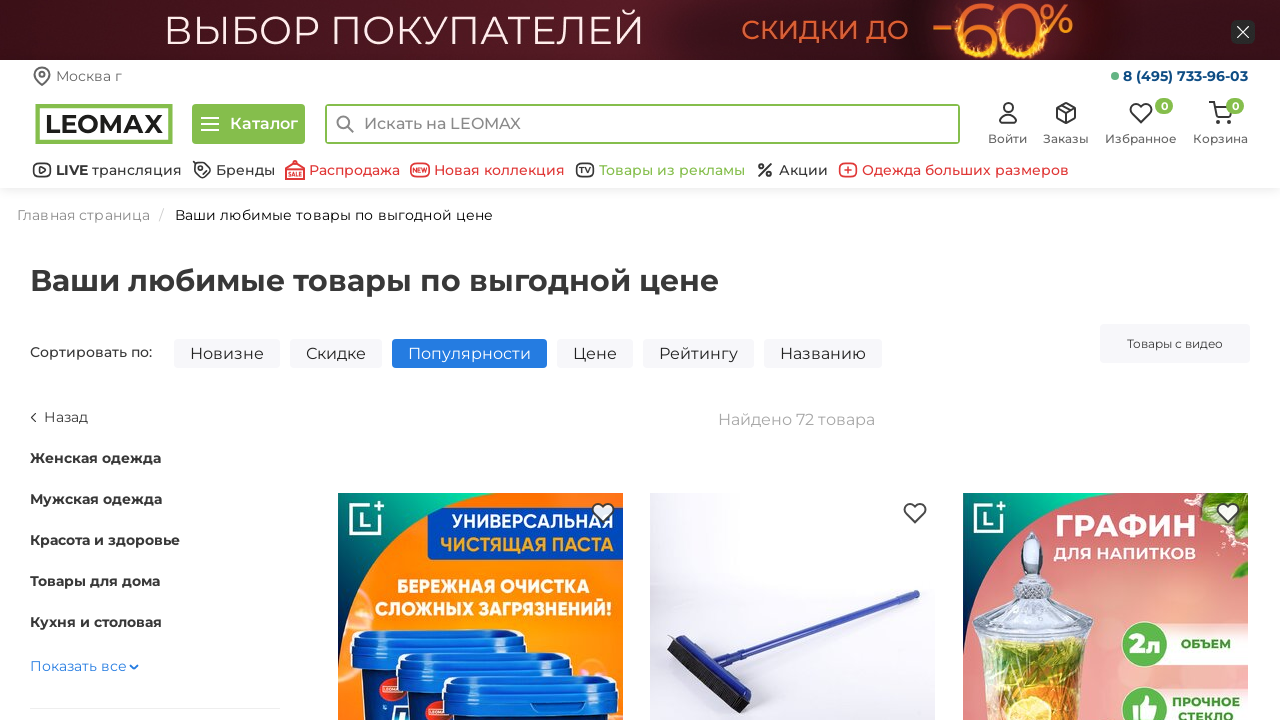